Tests a sample application form by filling in a first name field and submitting the form

Starting URL: https://www.ultimateqa.com/sample-application-lifecycle-sprint-1

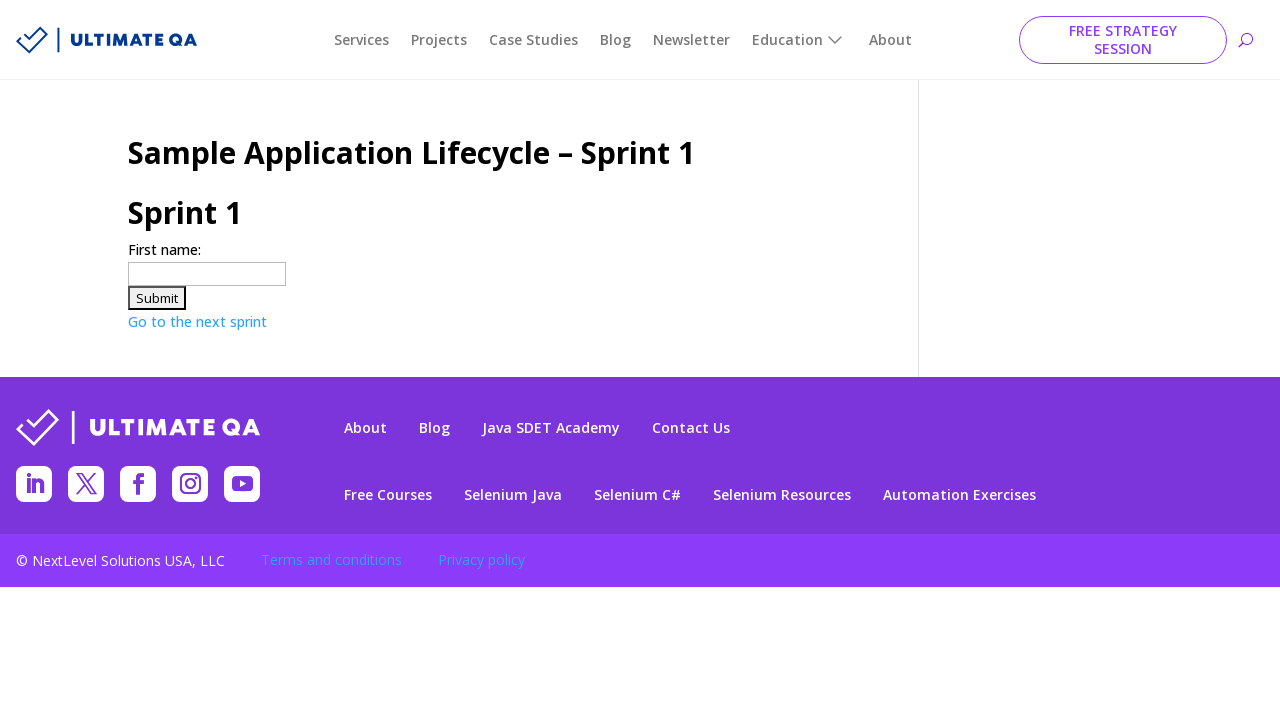

Navigated to sample application form page
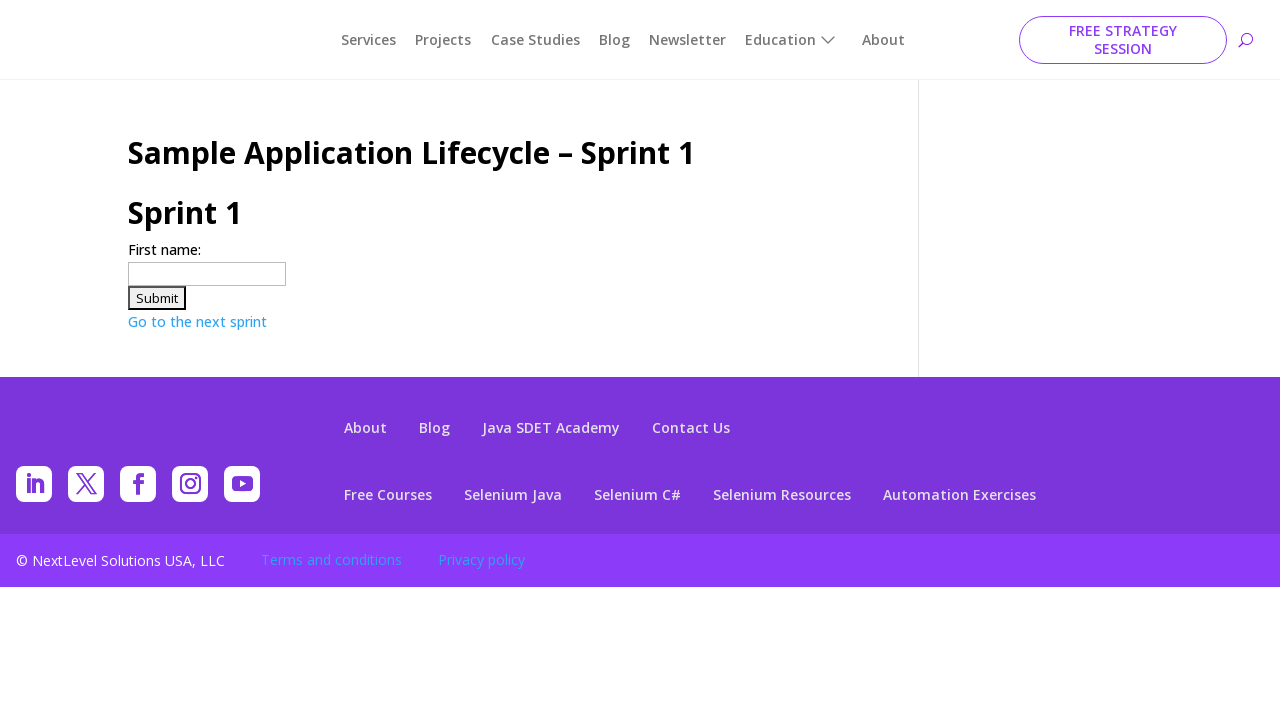

Filled first name field with 'Jennifer' on input[name='firstname']
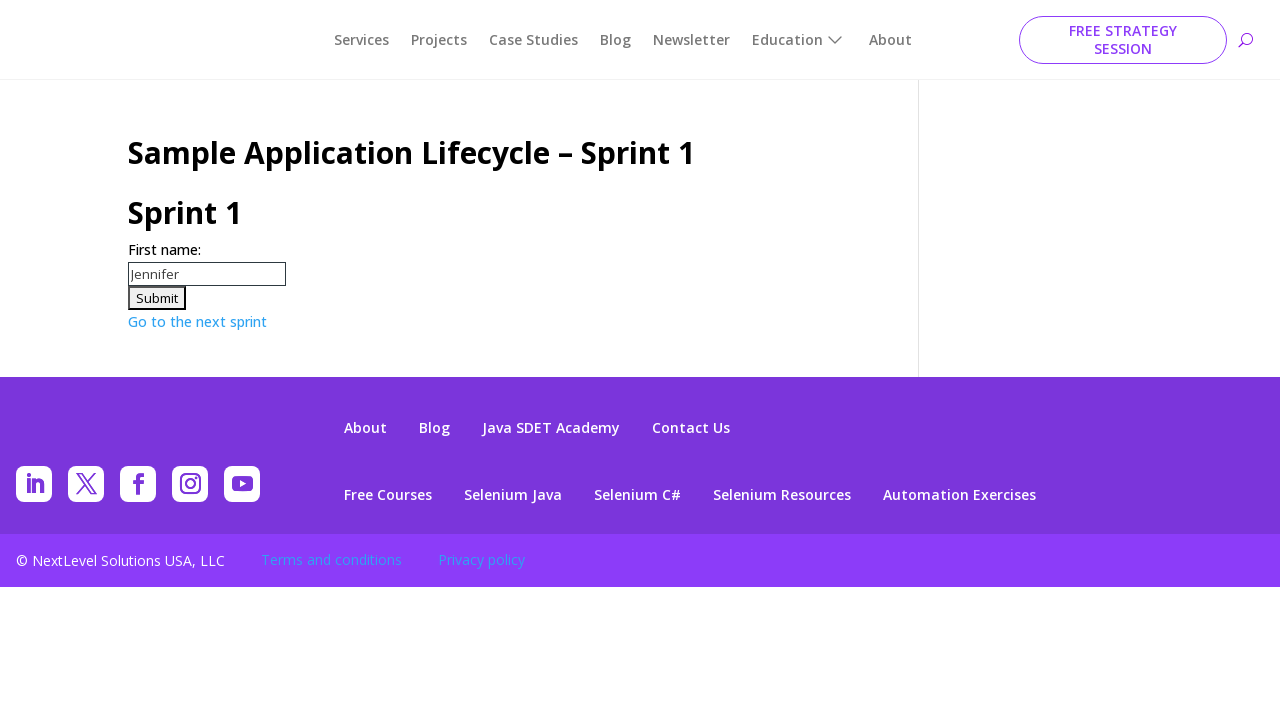

Clicked submit button to submit form at (157, 298) on #submitForm
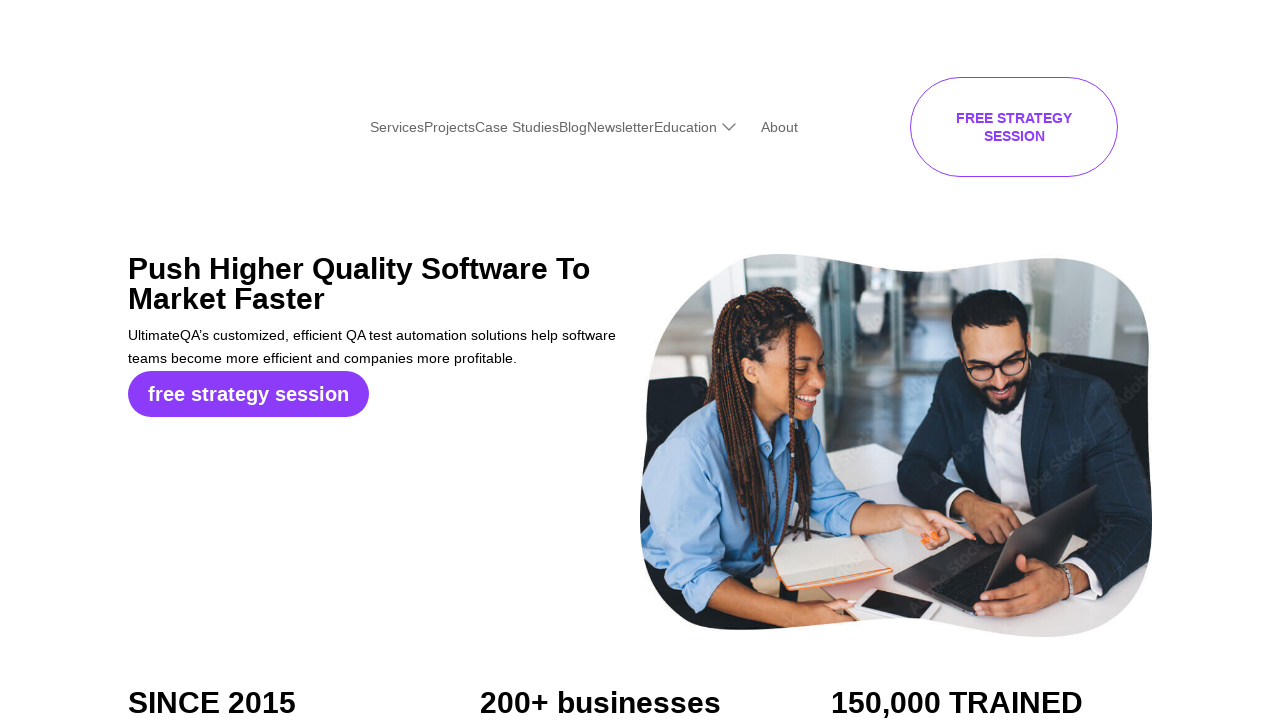

Form submission completed and page loaded
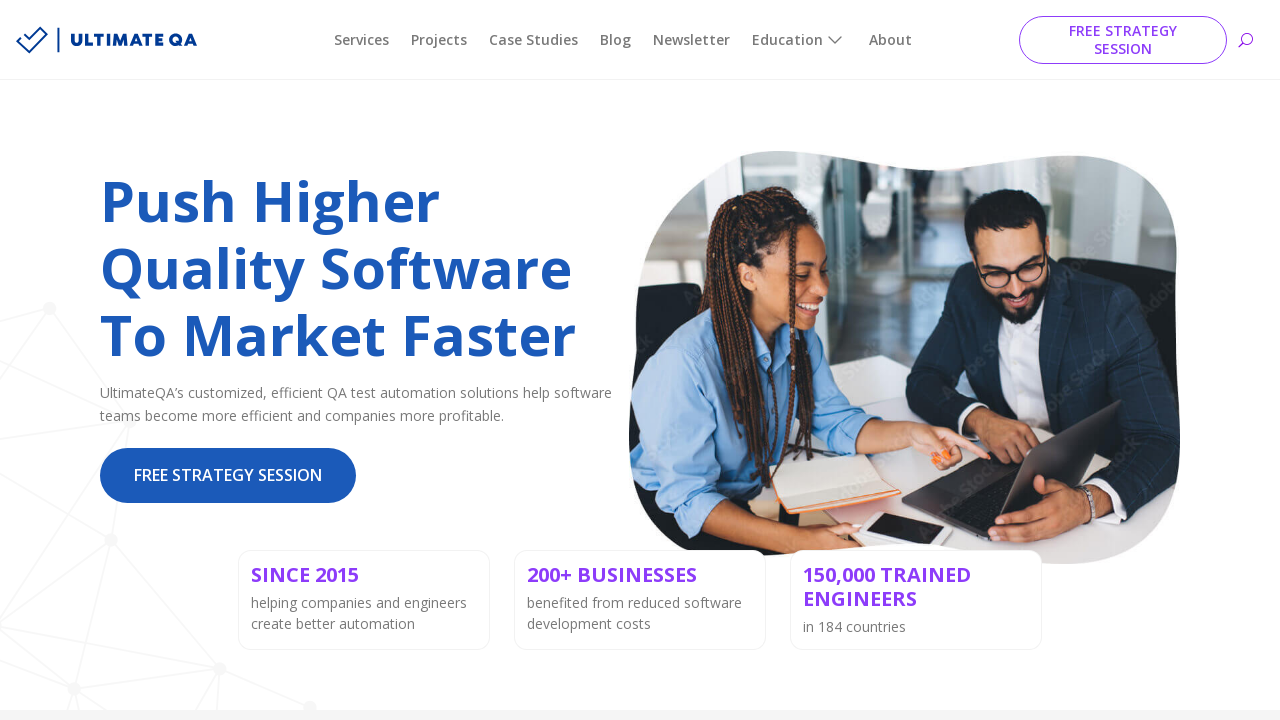

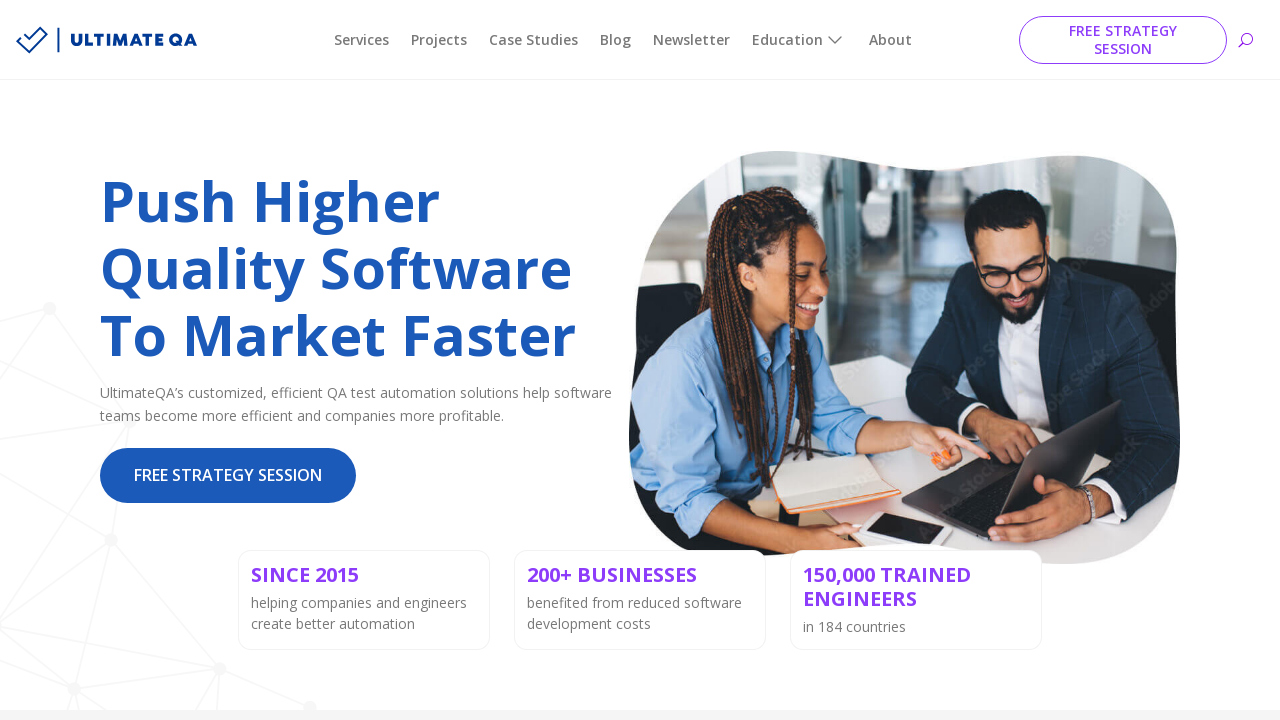